Tests Vue.js dropdown component by selecting First, Second, and Third options and verifying each selection is displayed.

Starting URL: https://mikerodham.github.io/vue-dropdowns/

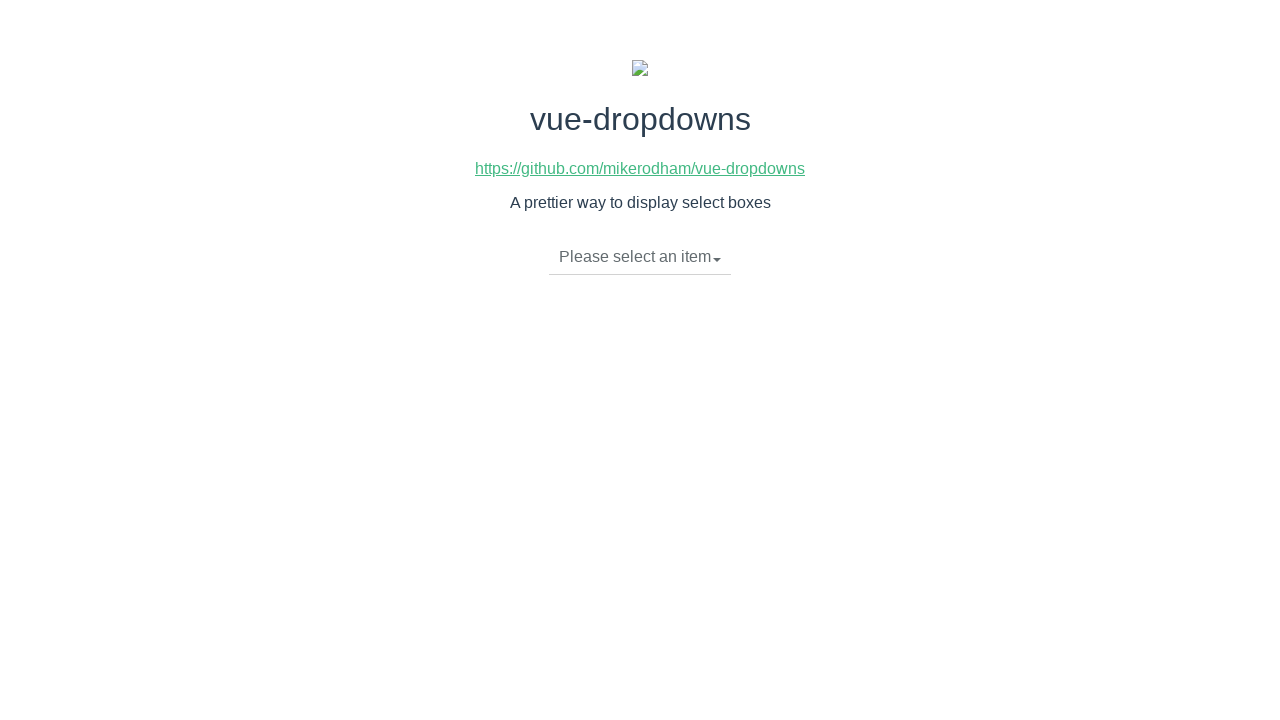

Clicked dropdown toggle to open menu at (640, 257) on li.dropdown-toggle
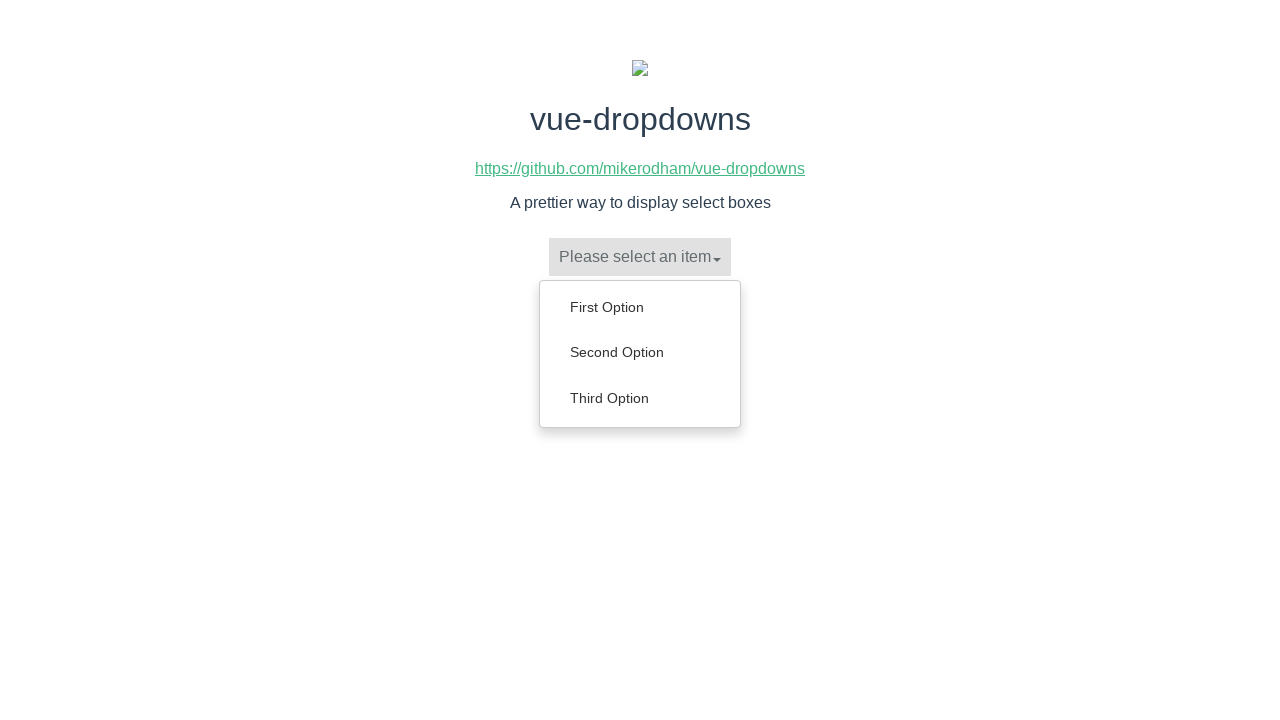

Dropdown menu appeared with options
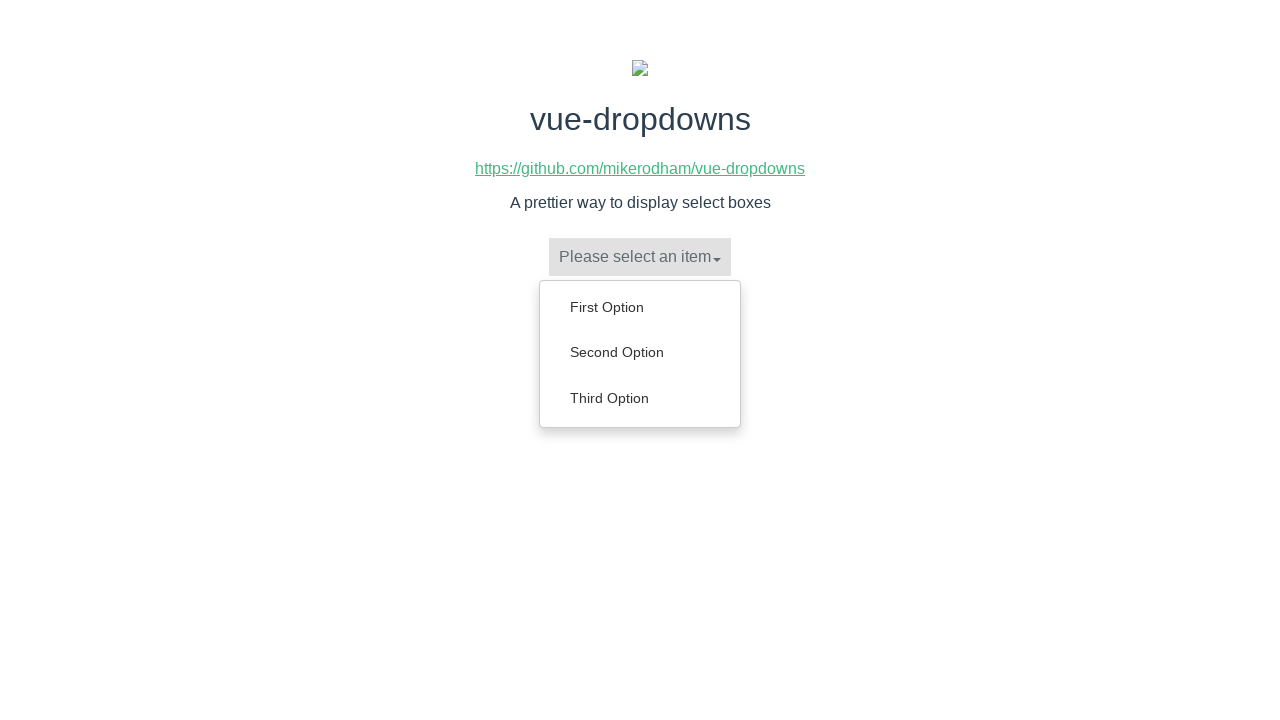

Selected 'First Option' from dropdown at (640, 307) on ul.dropdown-menu a:has-text('First Option')
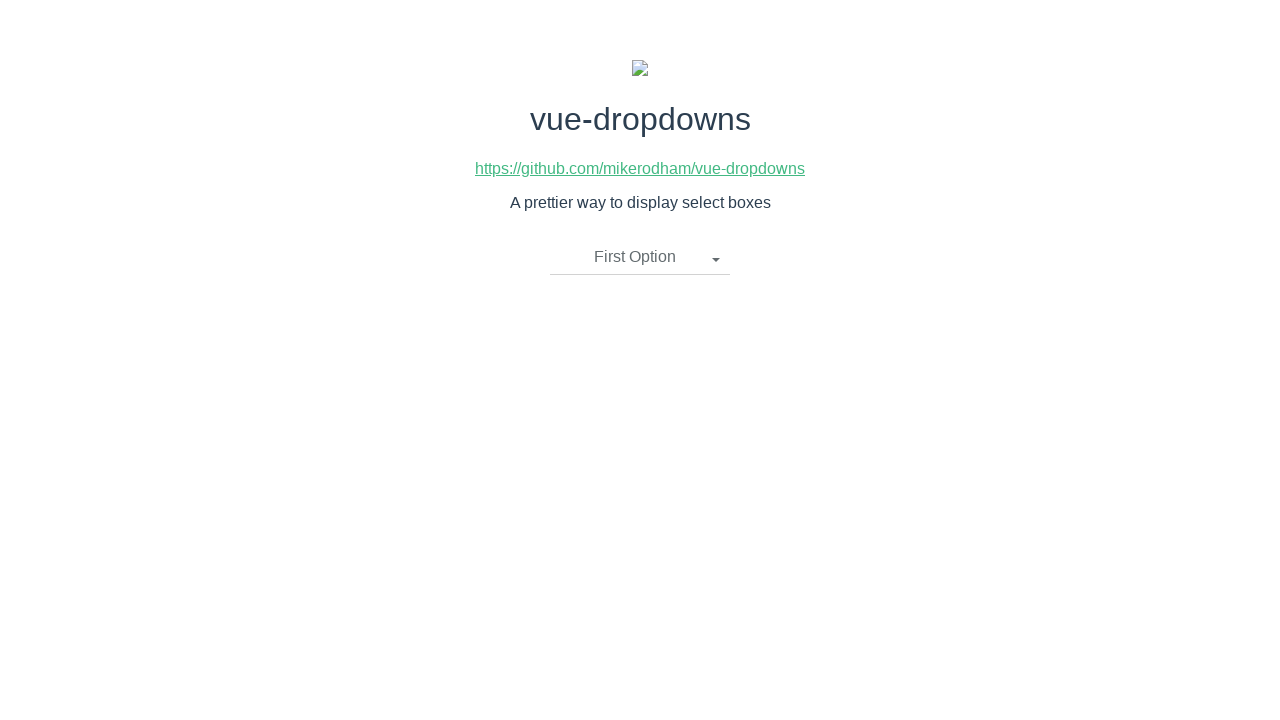

Verified 'First Option' is displayed in dropdown toggle
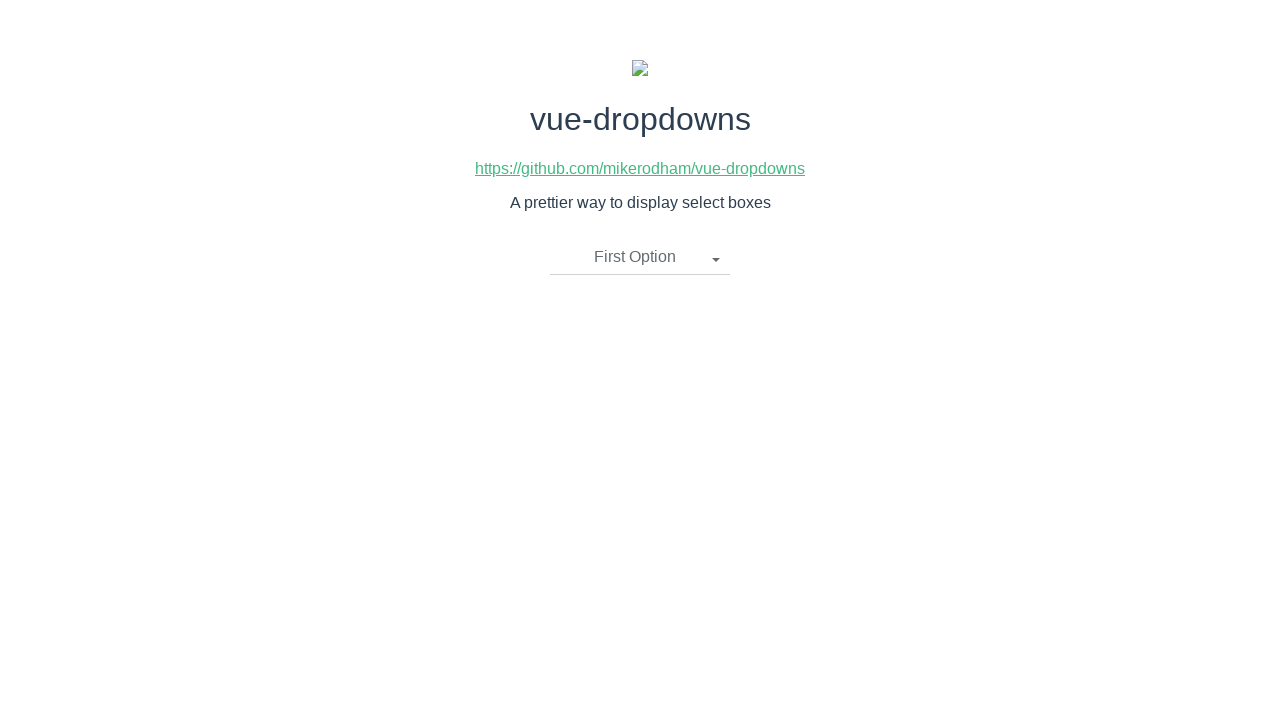

Clicked dropdown toggle to open menu at (640, 257) on li.dropdown-toggle
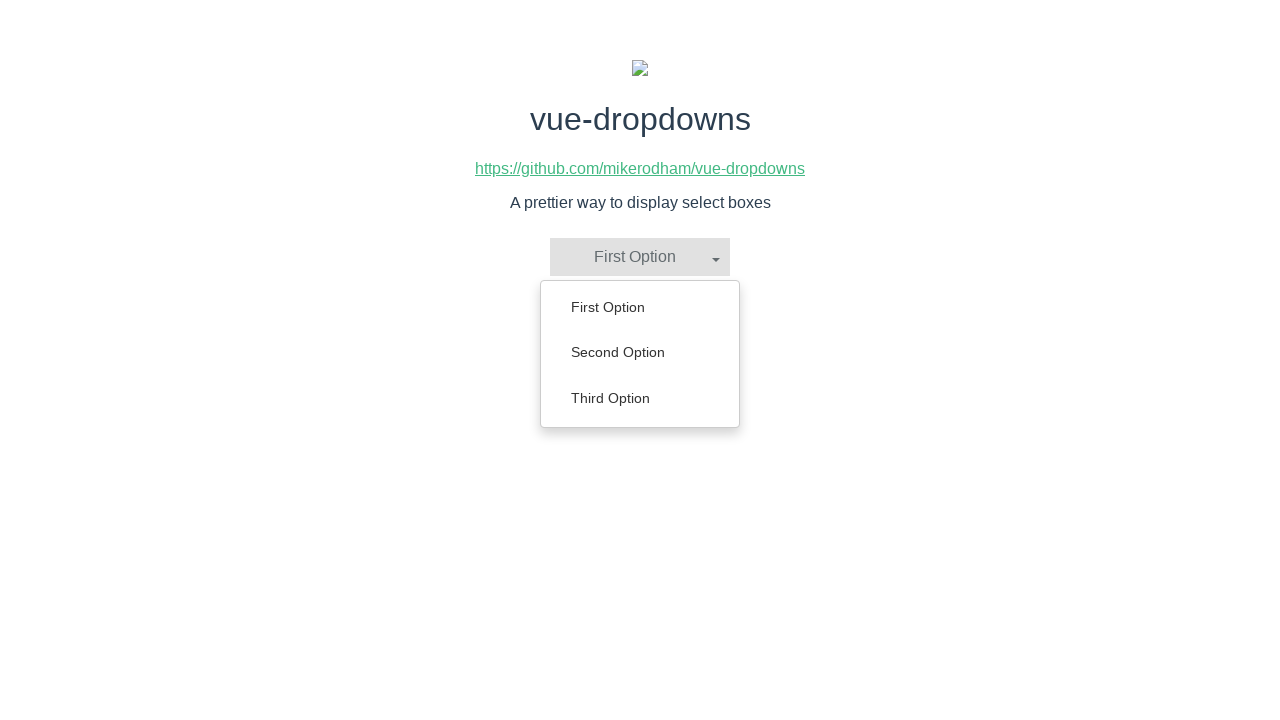

Dropdown menu appeared with options
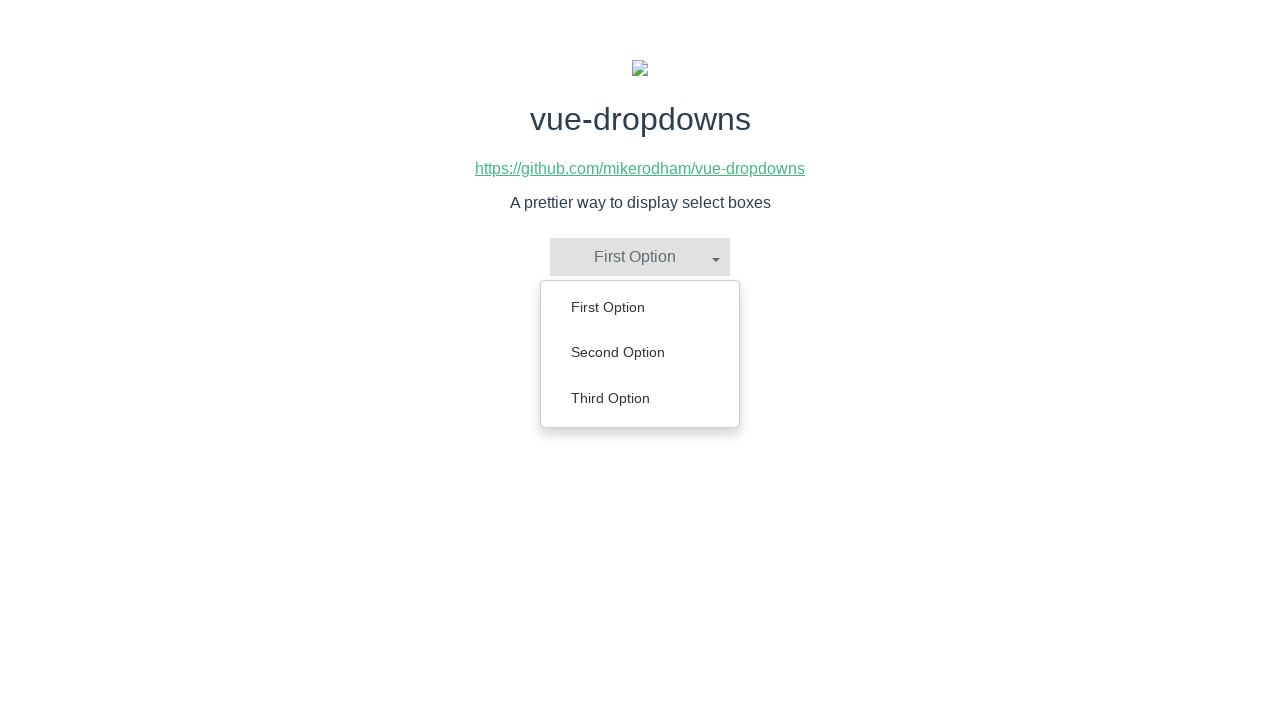

Selected 'Second Option' from dropdown at (640, 352) on ul.dropdown-menu a:has-text('Second Option')
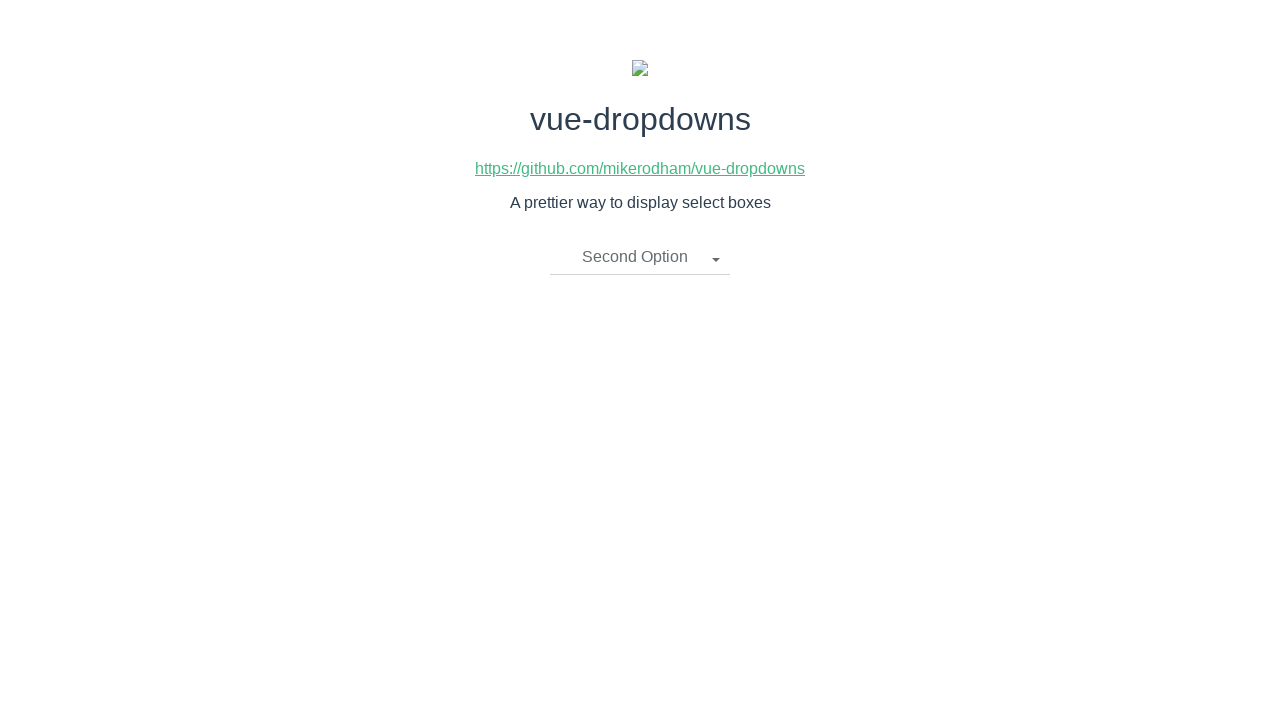

Verified 'Second Option' is displayed in dropdown toggle
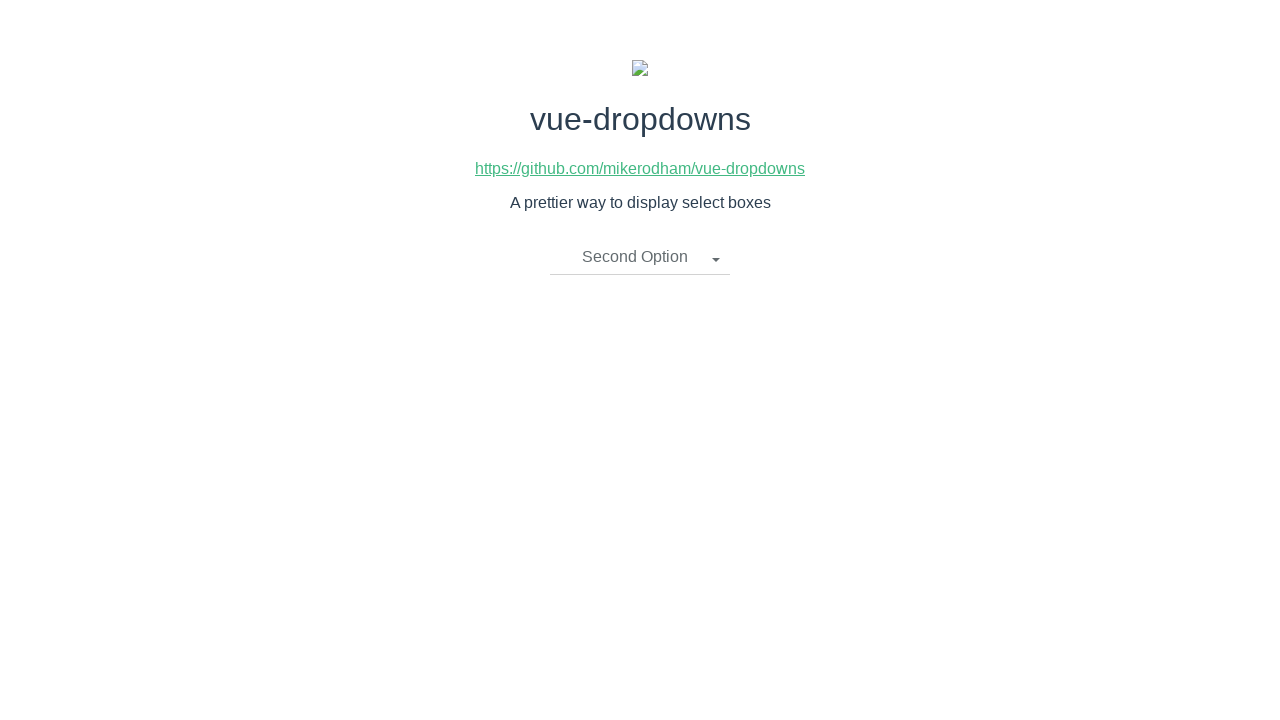

Clicked dropdown toggle to open menu at (640, 257) on li.dropdown-toggle
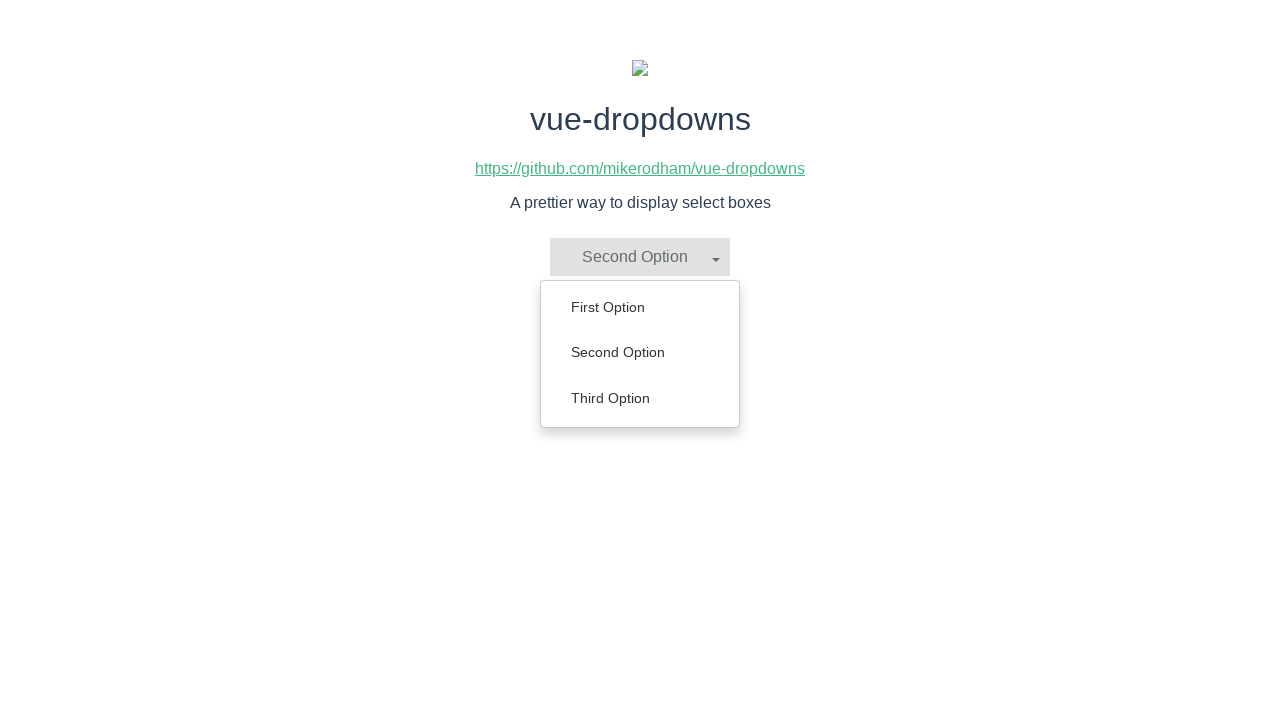

Dropdown menu appeared with options
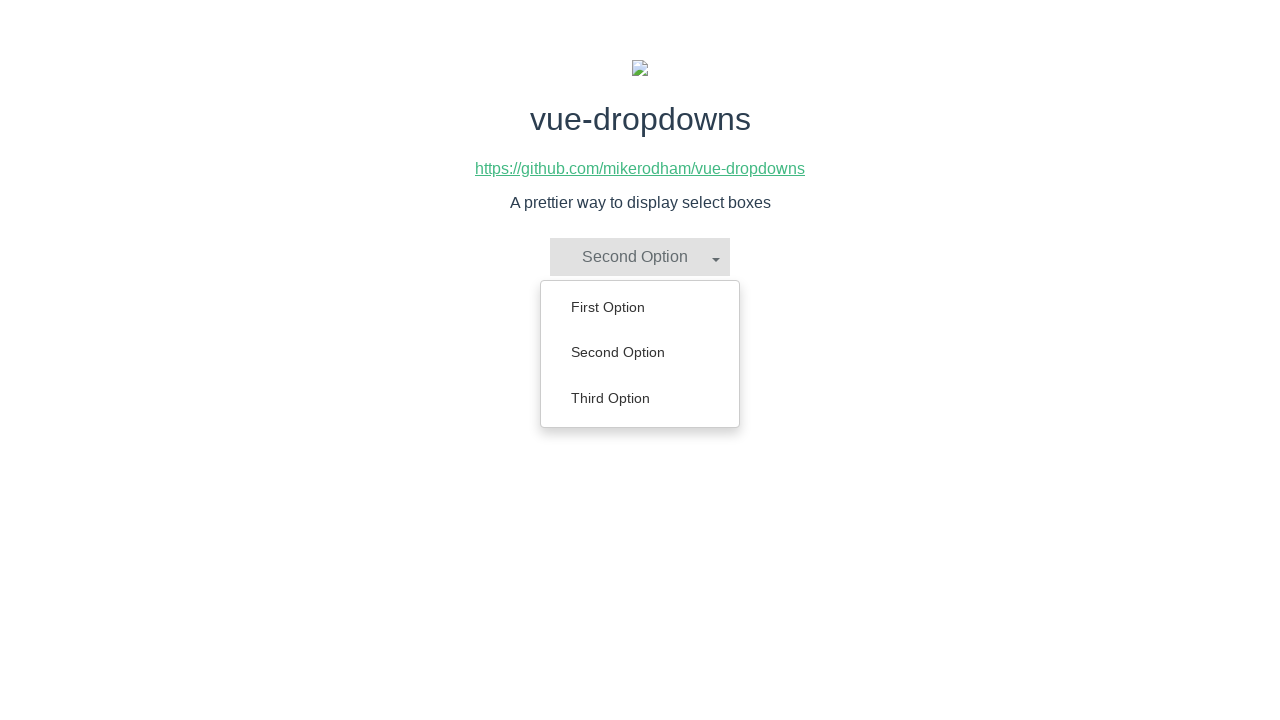

Selected 'Third Option' from dropdown at (640, 398) on ul.dropdown-menu a:has-text('Third Option')
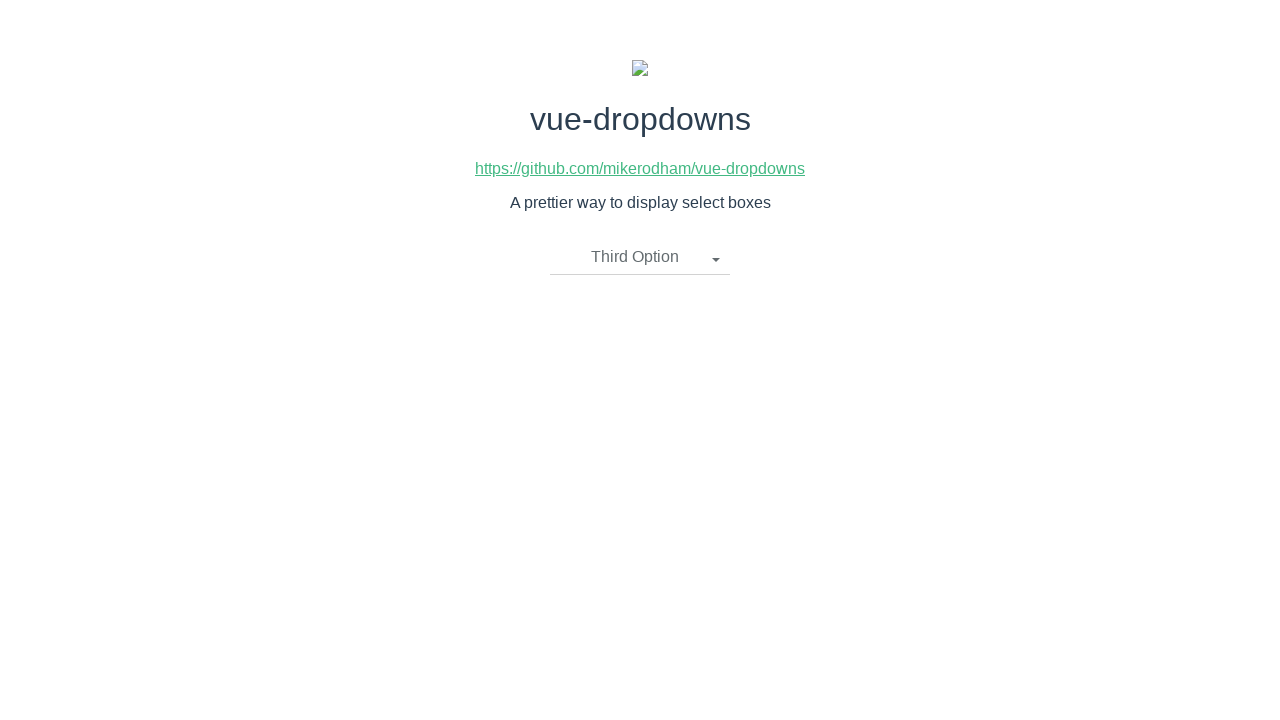

Verified 'Third Option' is displayed in dropdown toggle
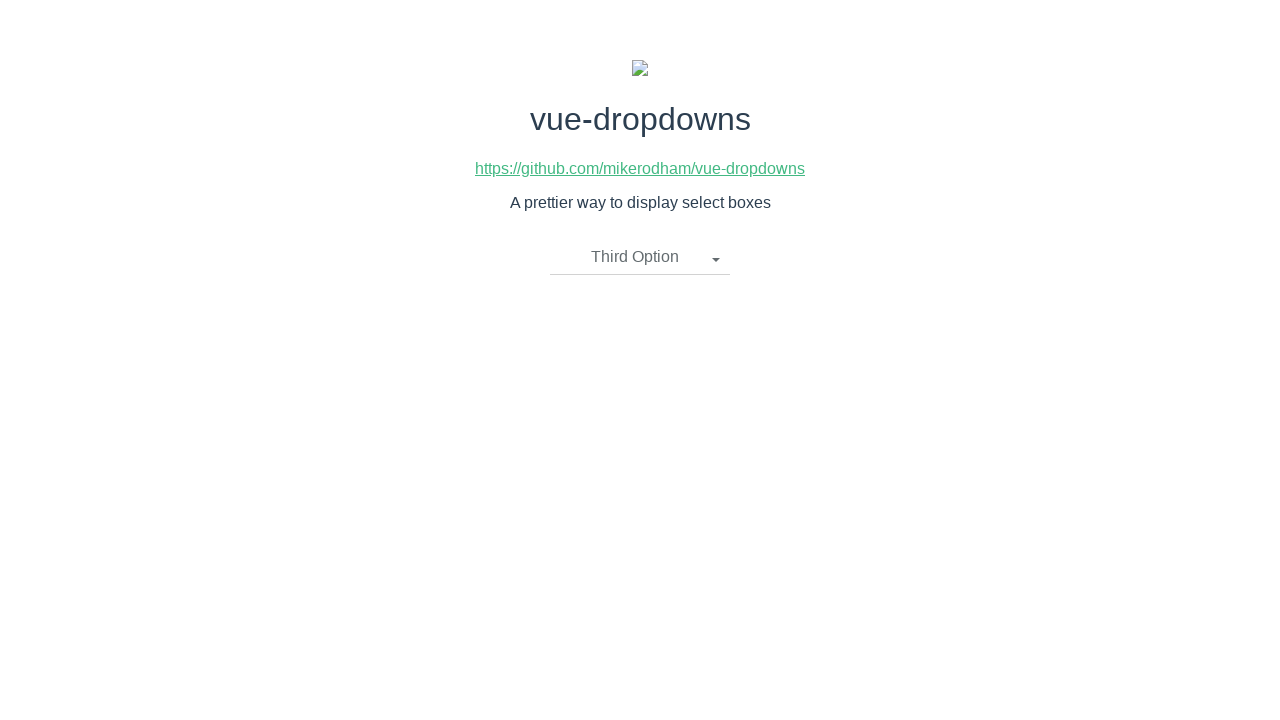

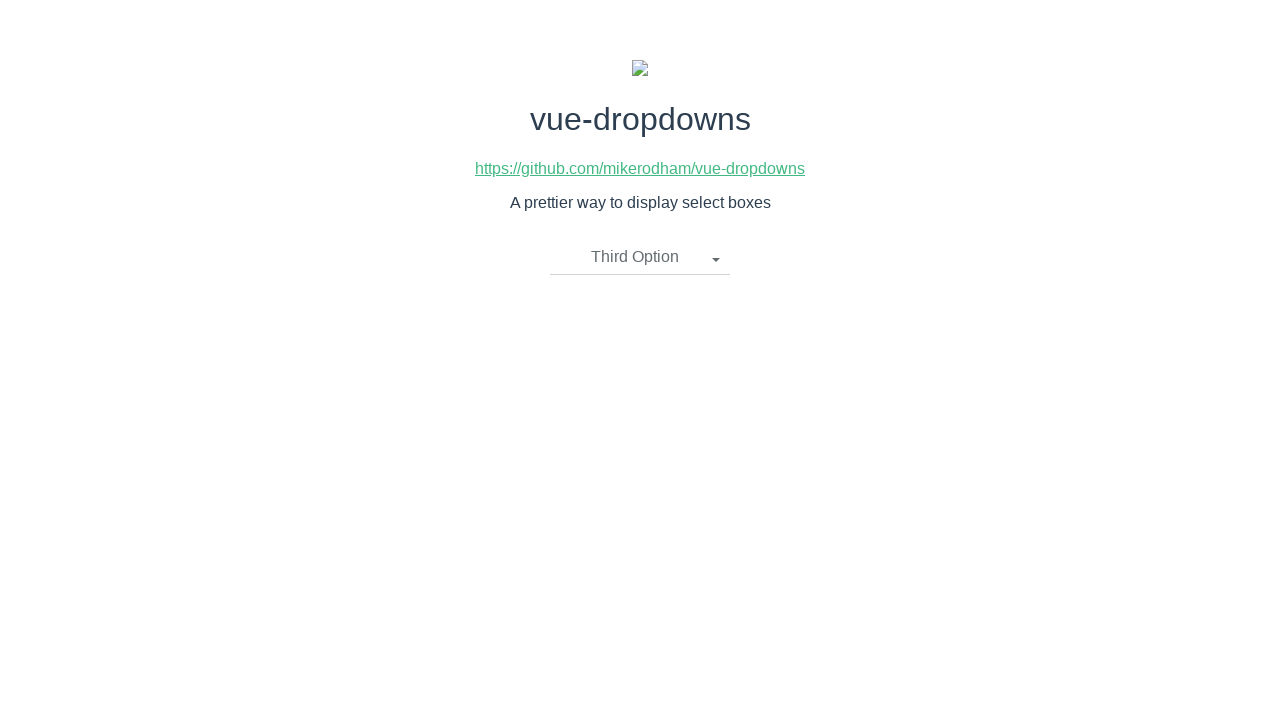